Tests mouse hover functionality by moving the mouse over a div element

Starting URL: https://sahitest.com/demo/mouseover.htm

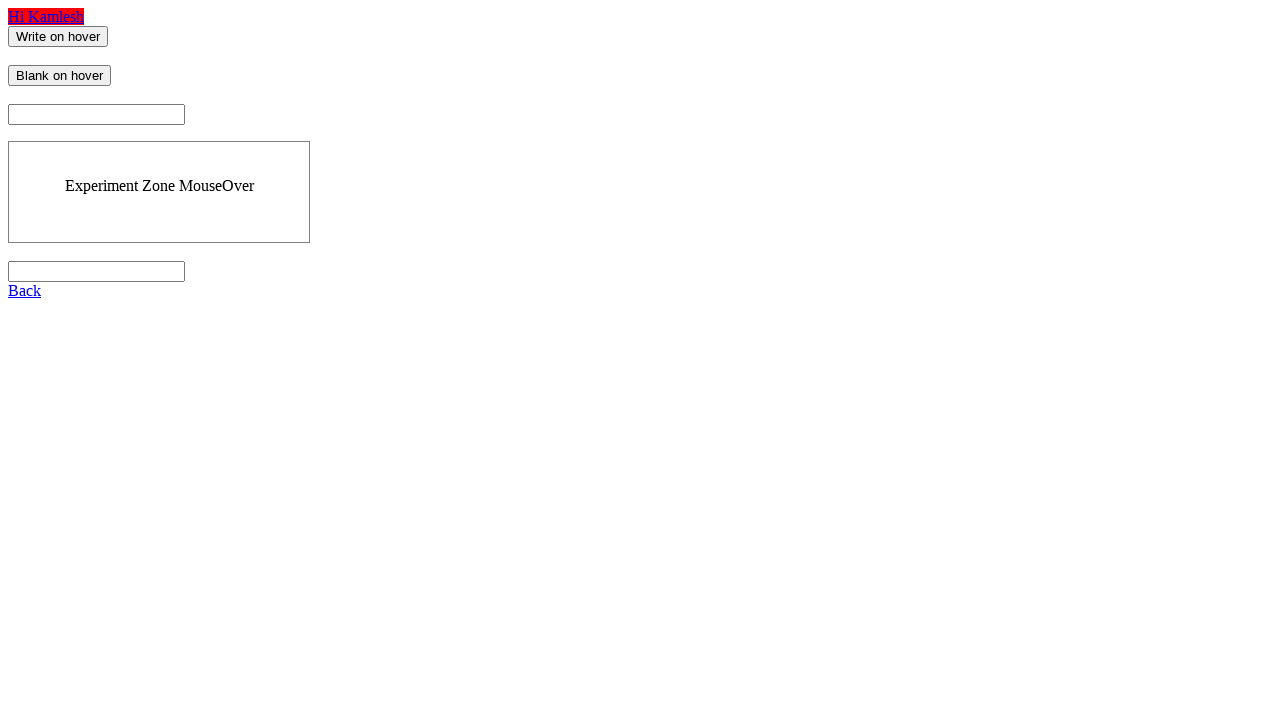

Navigated to mouse hover test page
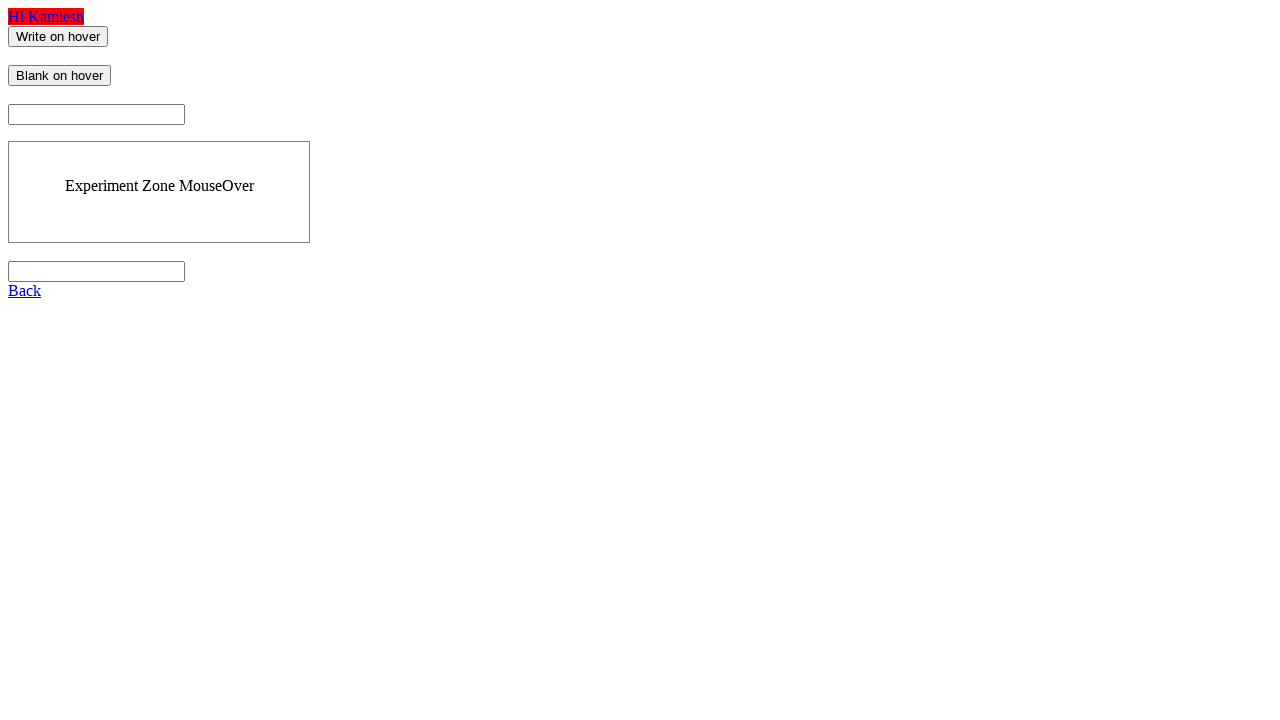

Moved mouse over div element to test hover functionality at (159, 186) on div > div
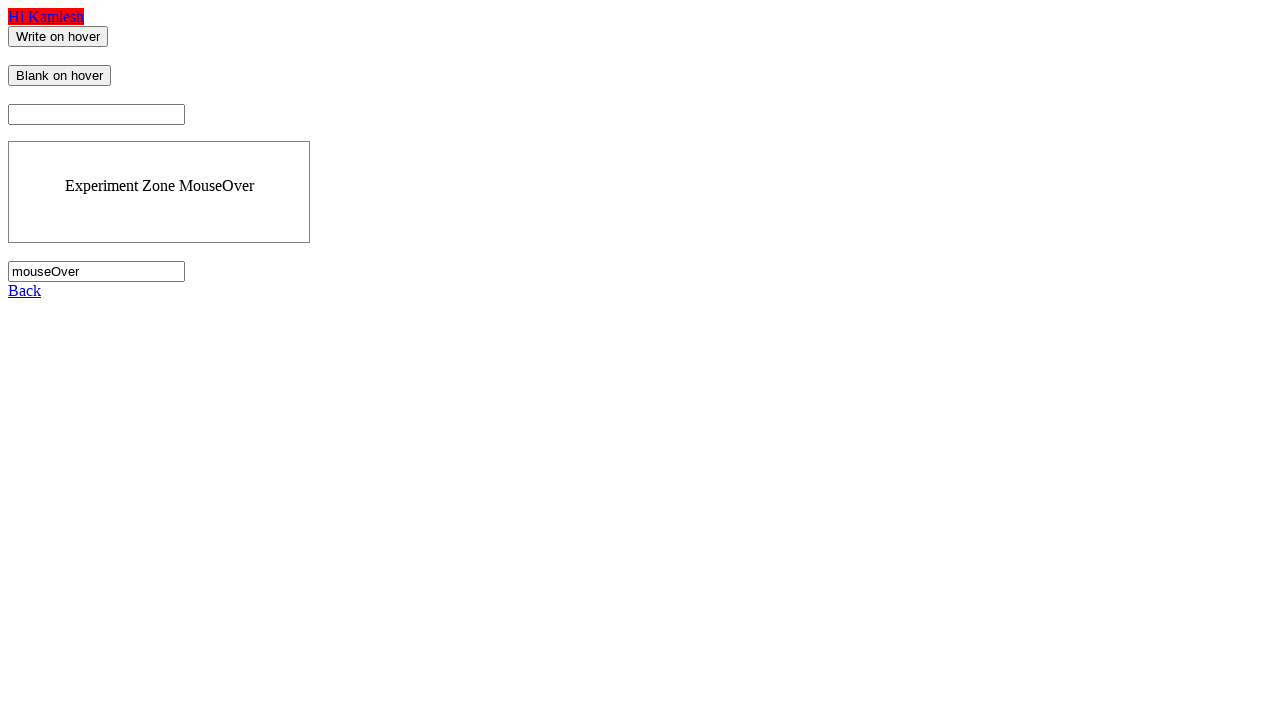

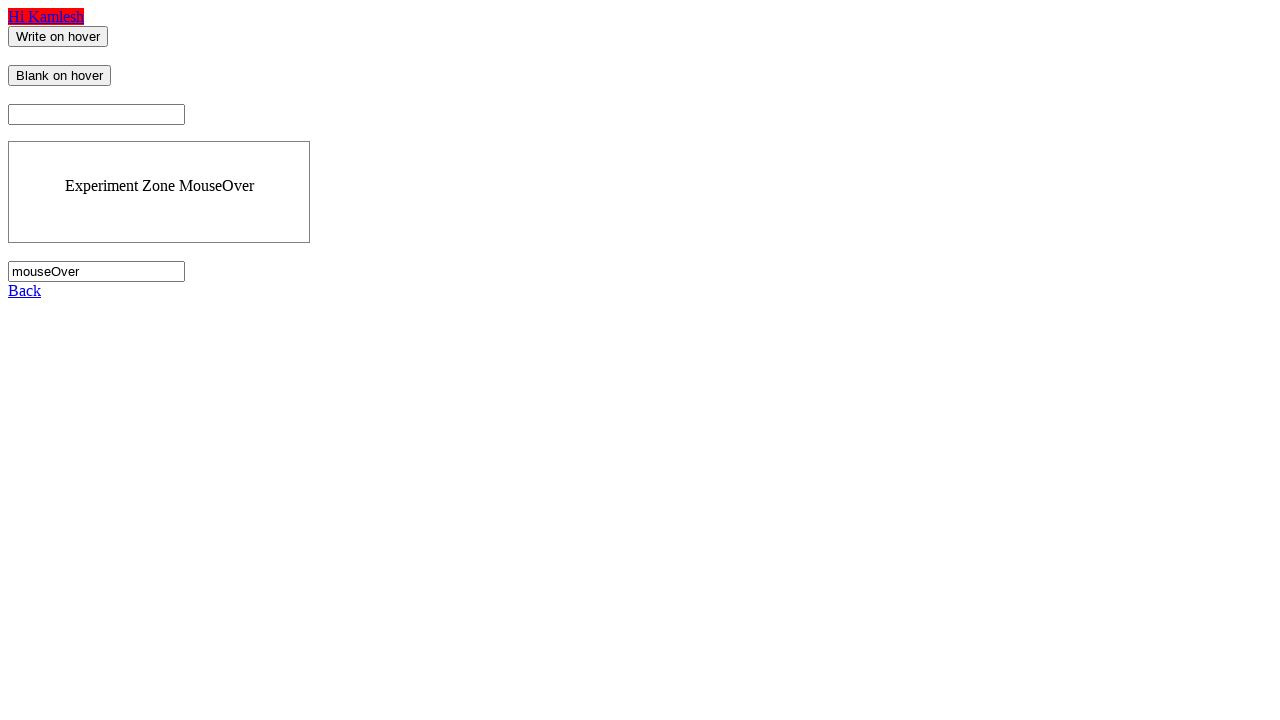